Tests sorting a text column (Email) in ascending order by clicking the column header and verifying the values are sorted alphabetically

Starting URL: http://the-internet.herokuapp.com/tables

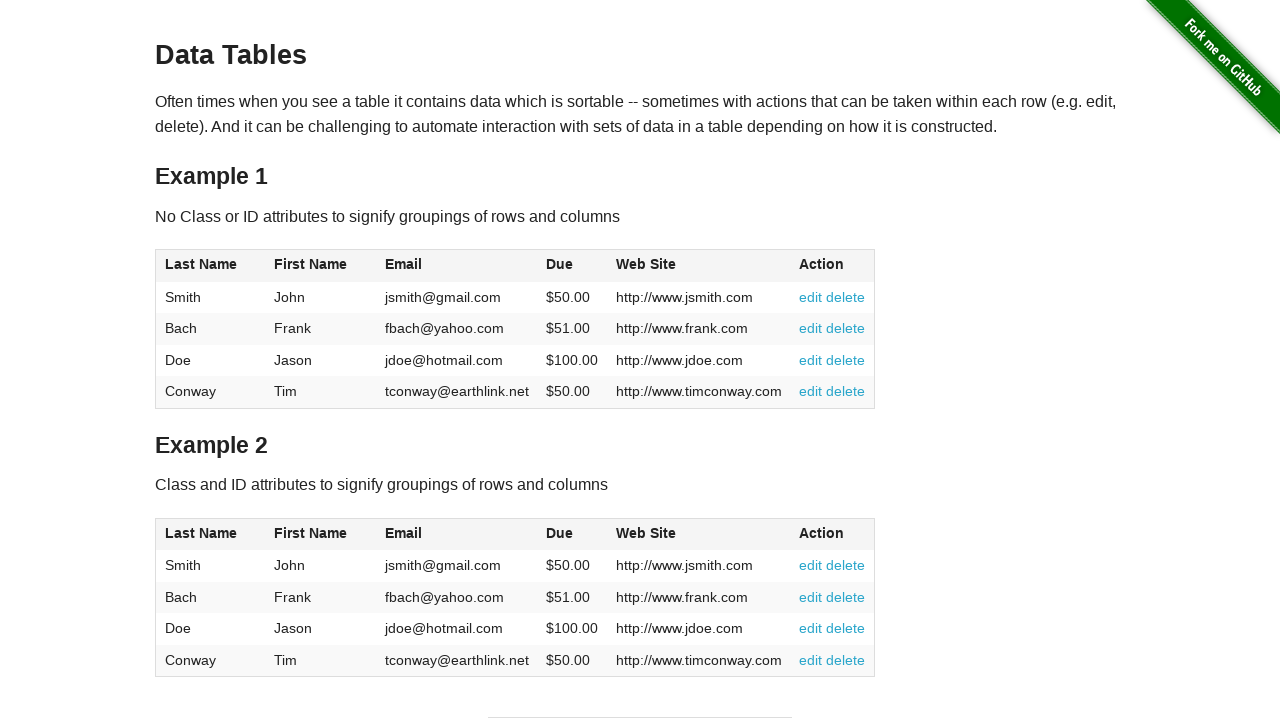

Clicked Email column header to sort in ascending order at (457, 266) on #table1 thead tr th:nth-of-type(3)
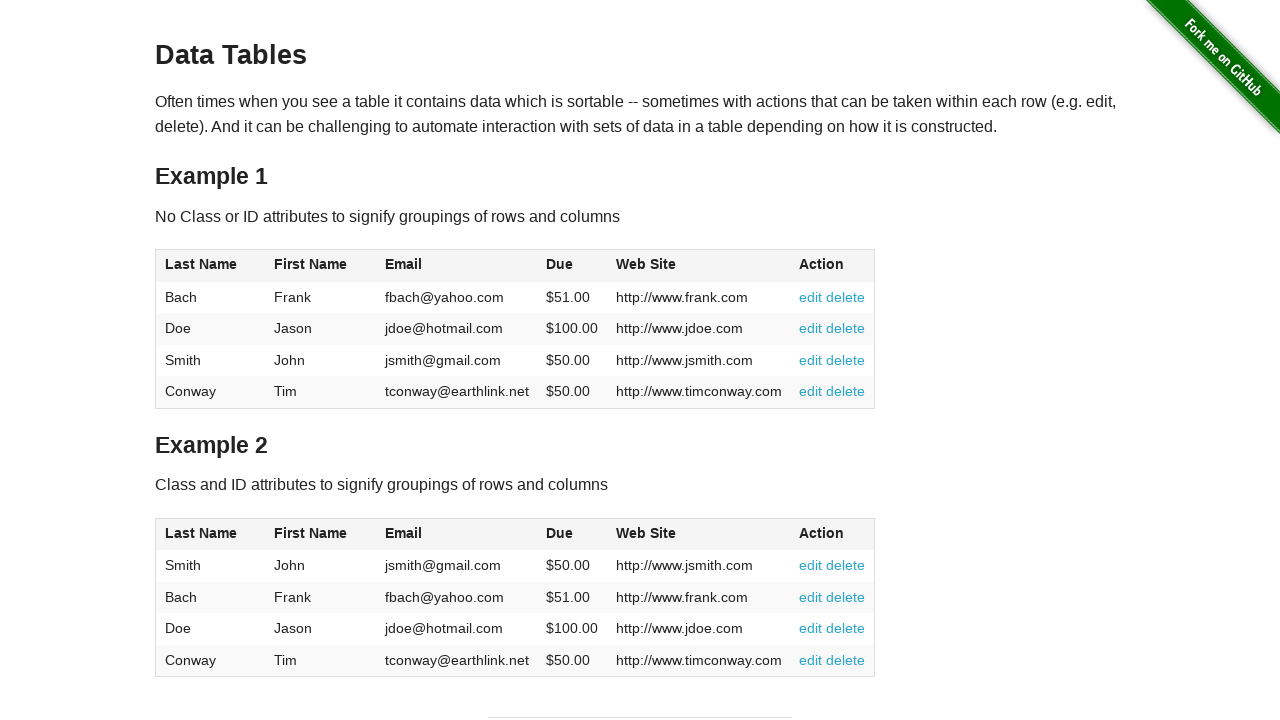

Email column values loaded after sorting
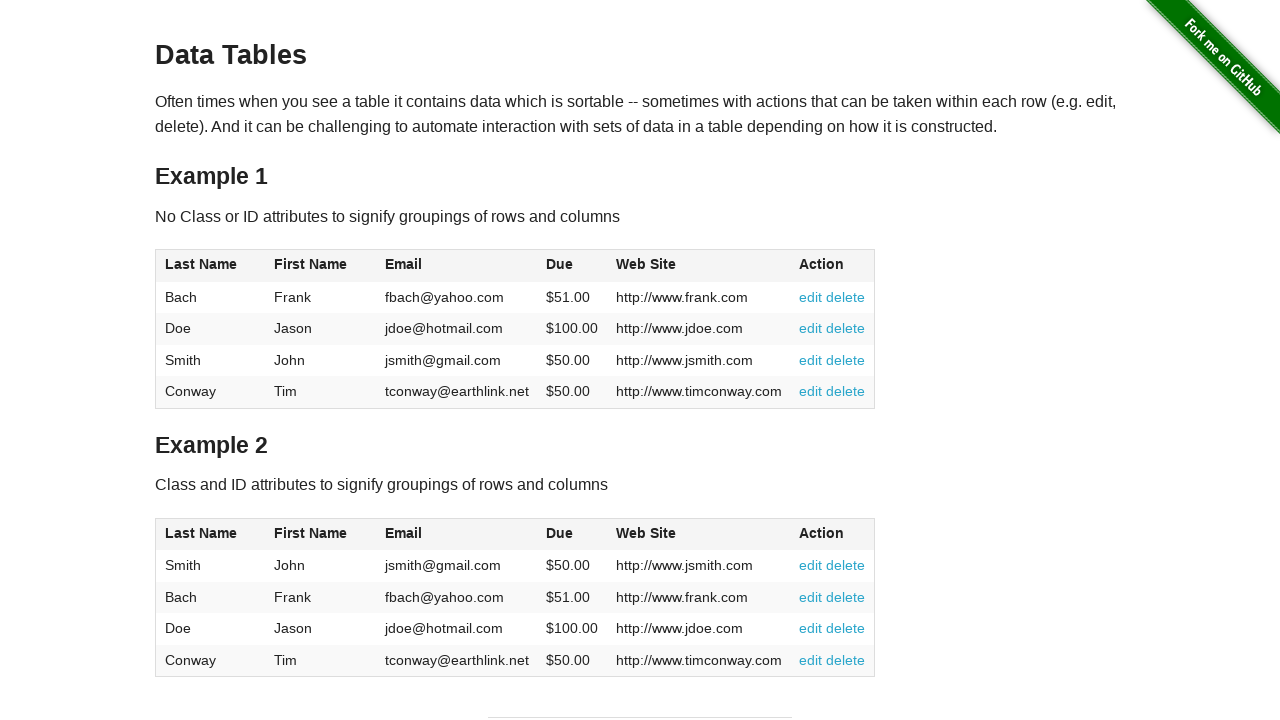

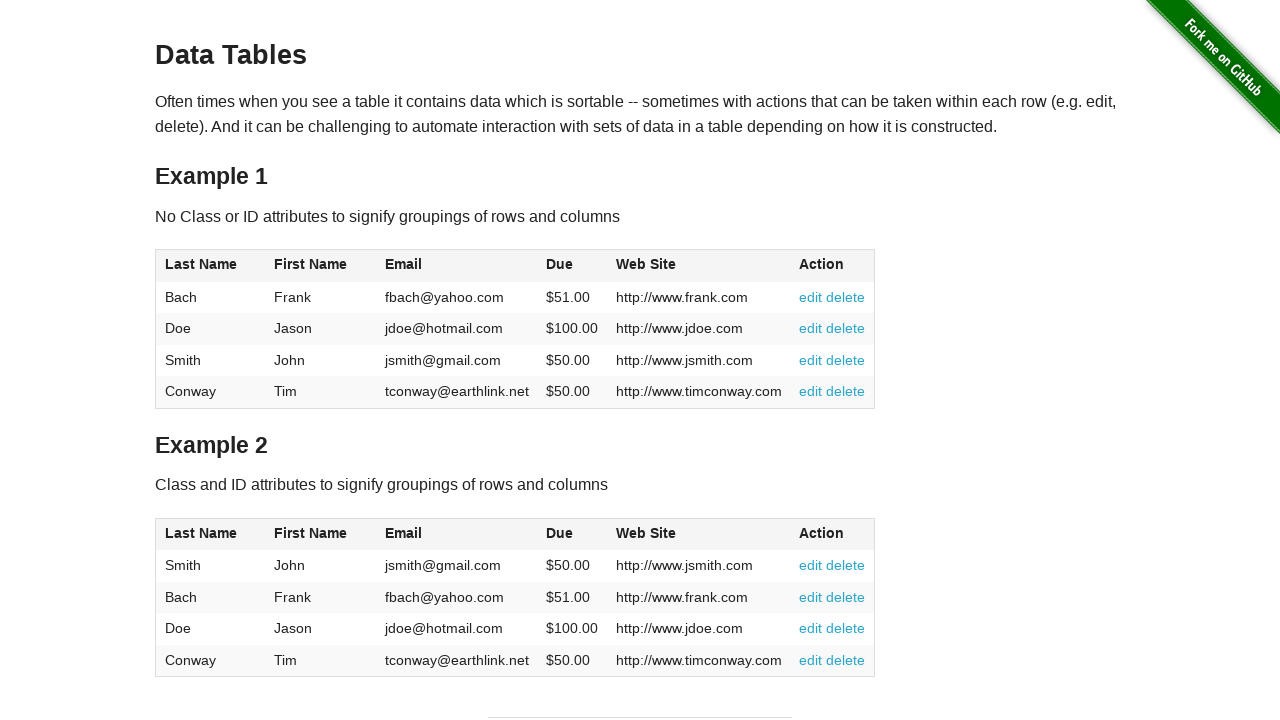